Tests page scrolling functionality by scrolling down, up, right, and left on the Selenium documentation website

Starting URL: https://www.selenium.dev/

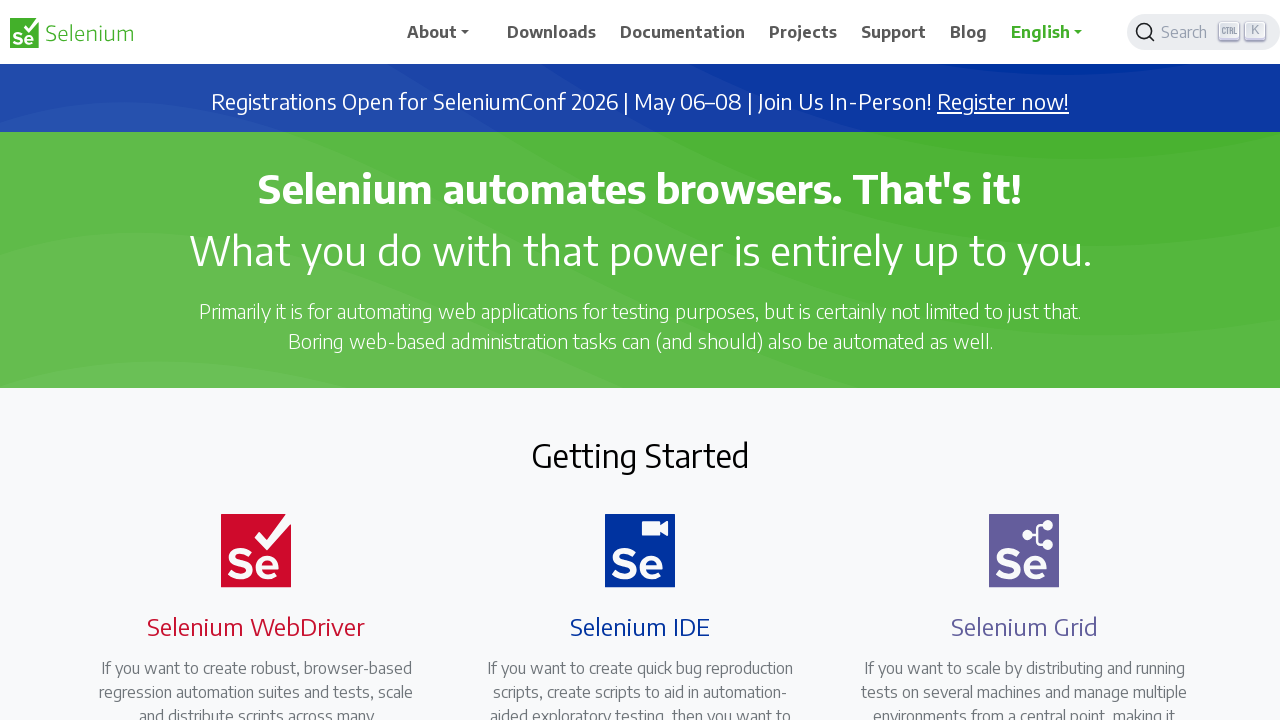

Scrolled down by 500 pixels
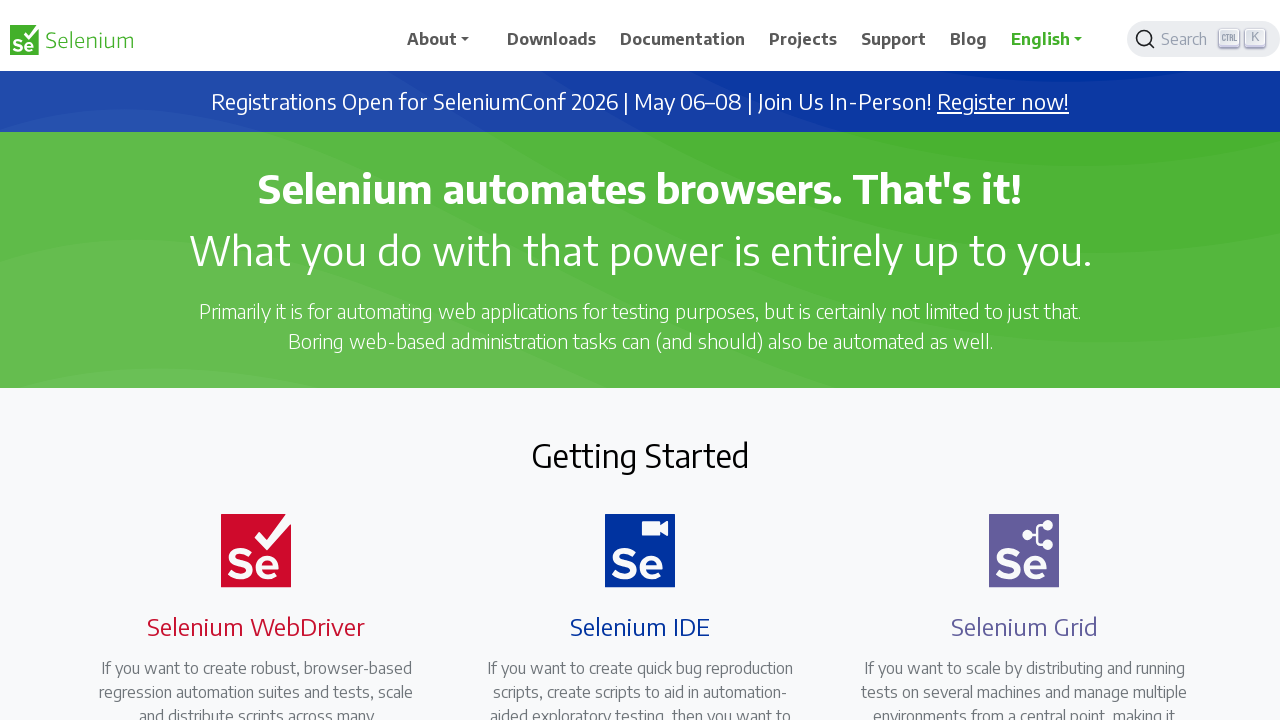

Waited 3 seconds after scrolling down
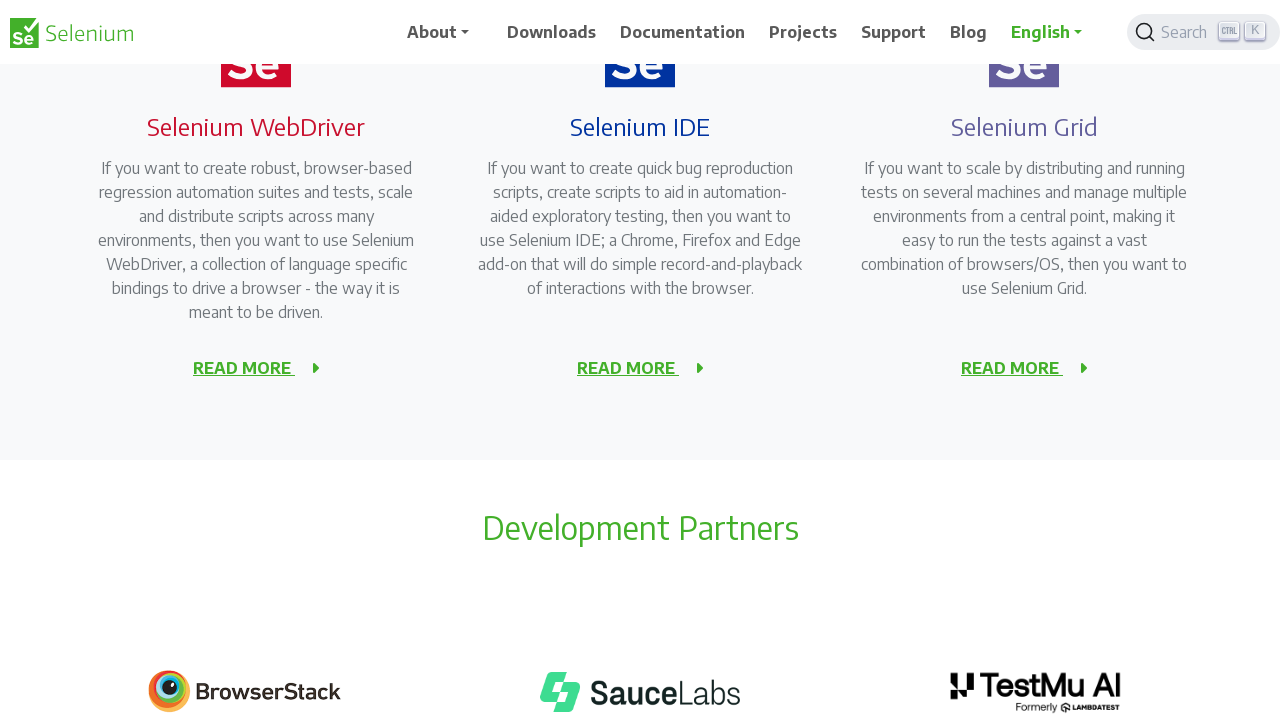

Scrolled up by 500 pixels
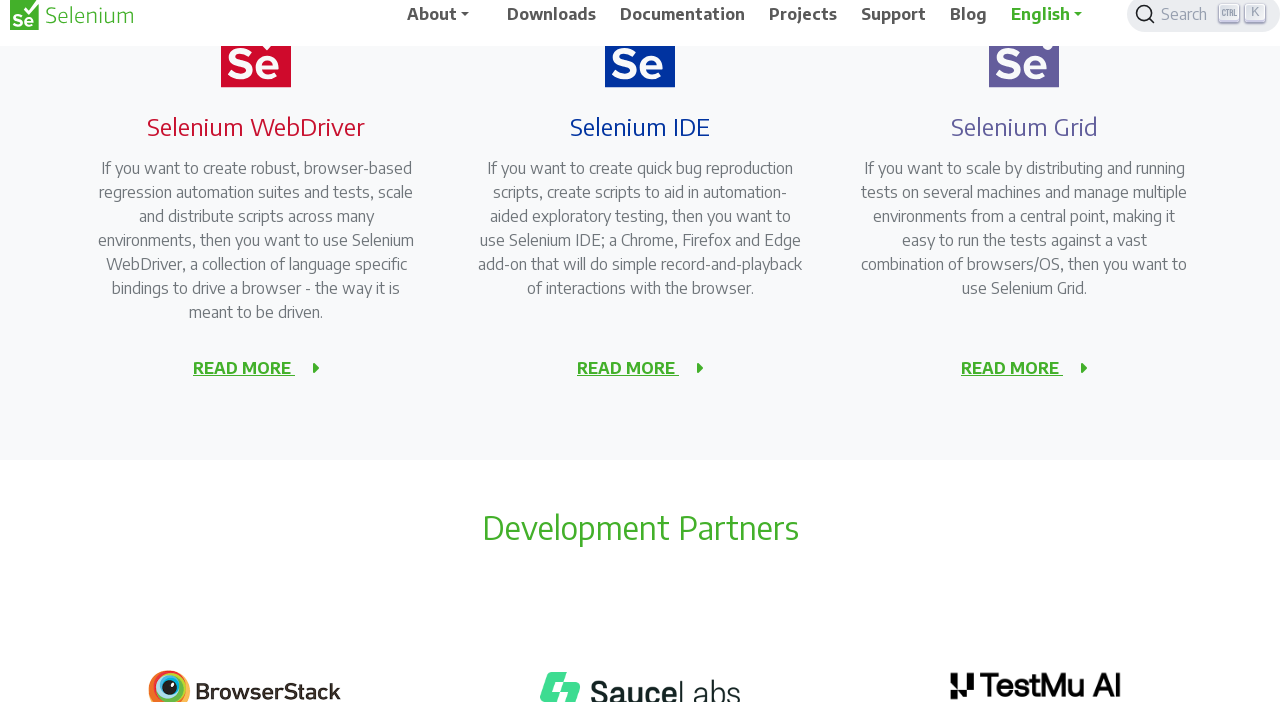

Waited 3 seconds after scrolling up
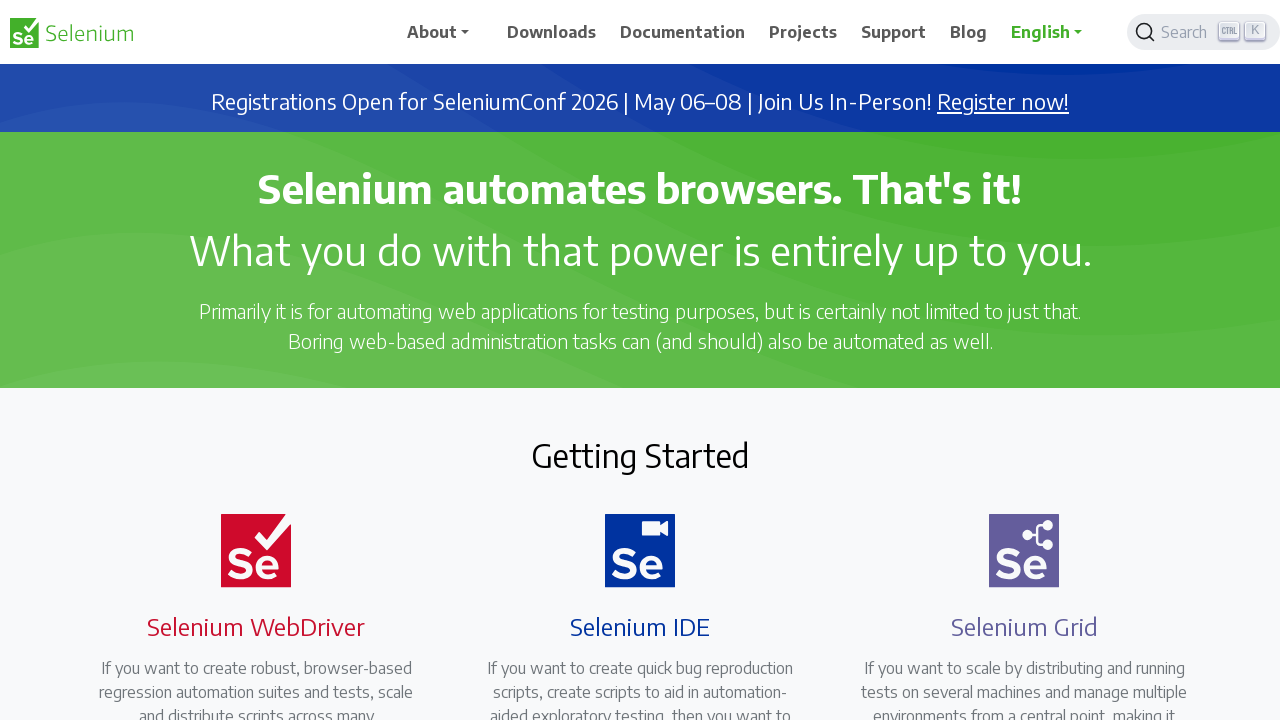

Scrolled right by 500 pixels
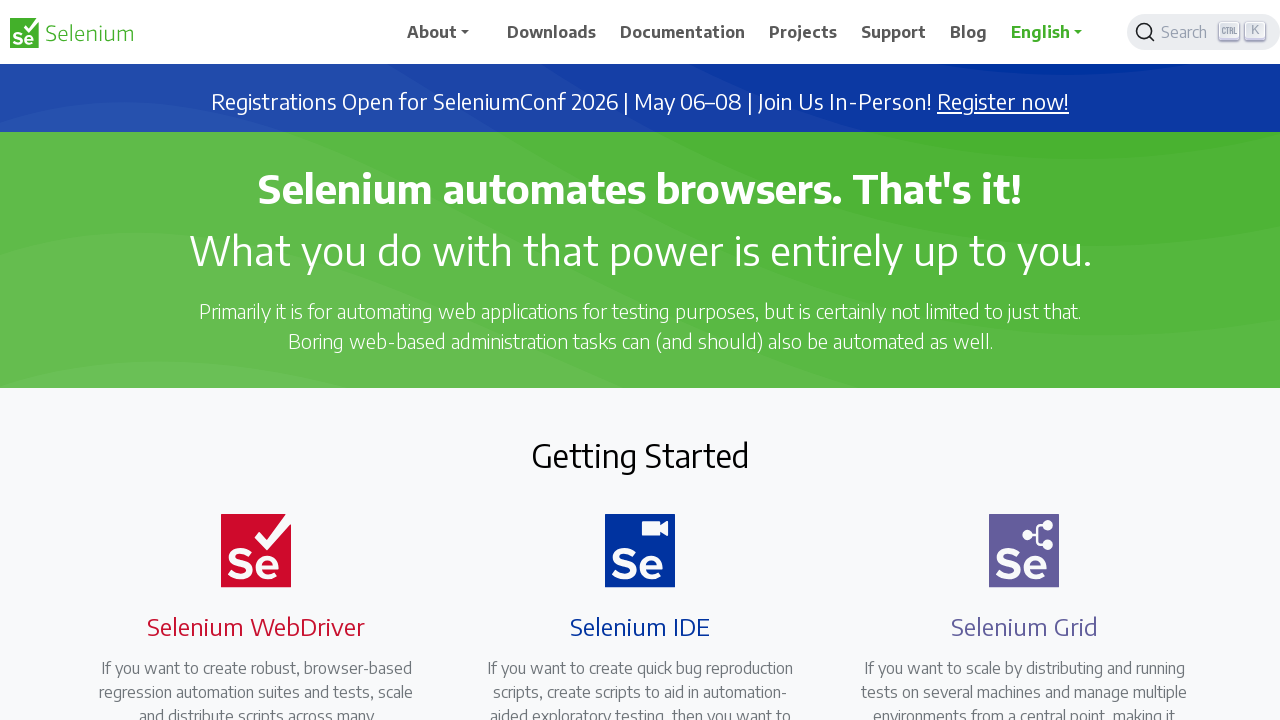

Waited 3 seconds after scrolling right
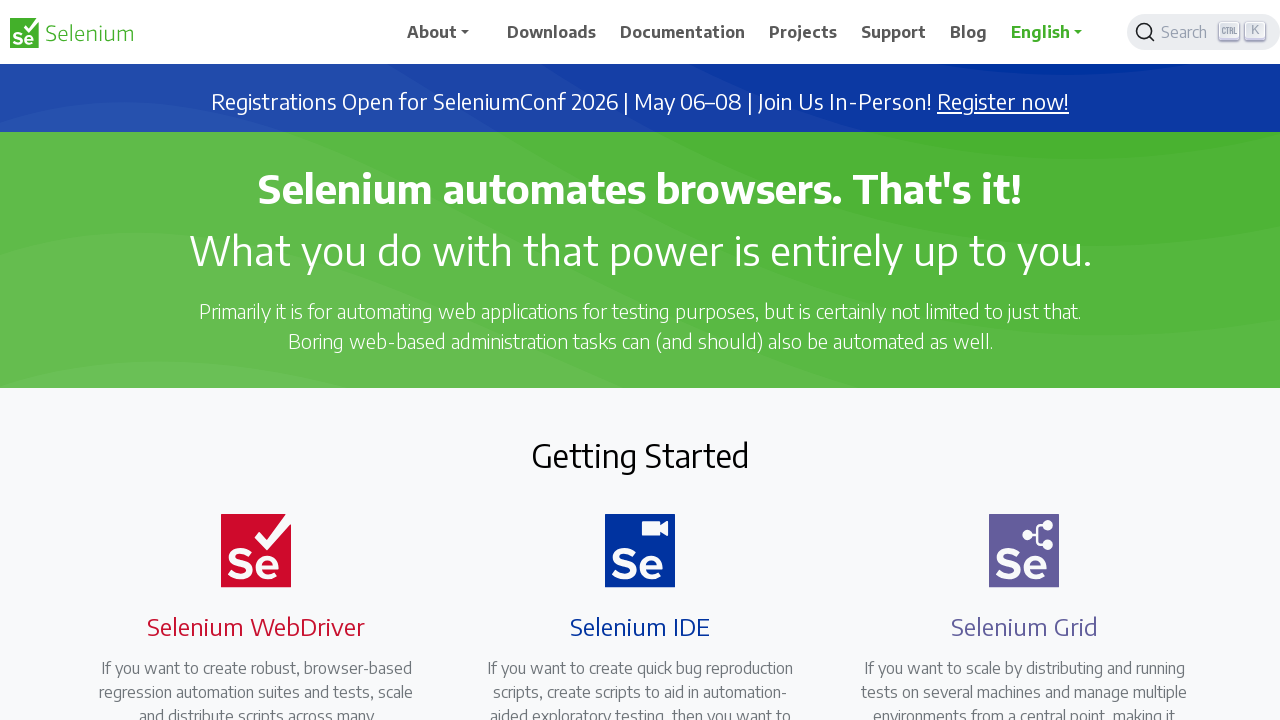

Scrolled left by 500 pixels
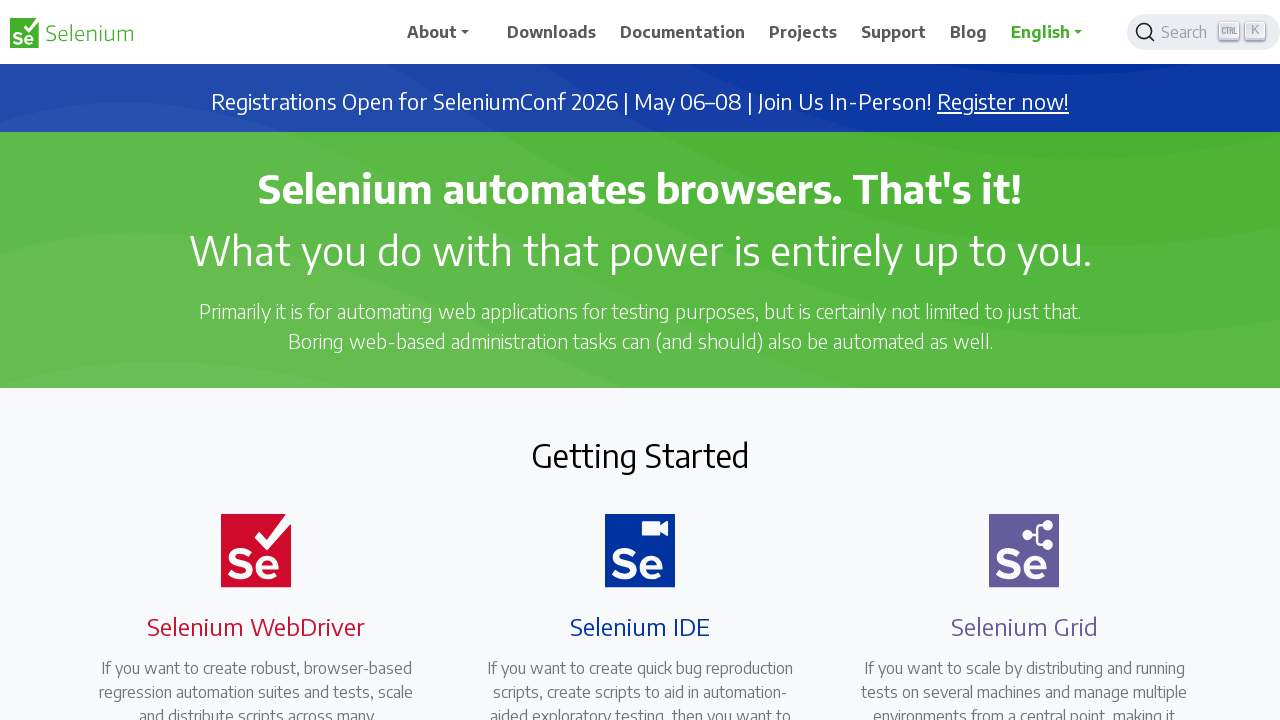

Waited 3 seconds after scrolling left
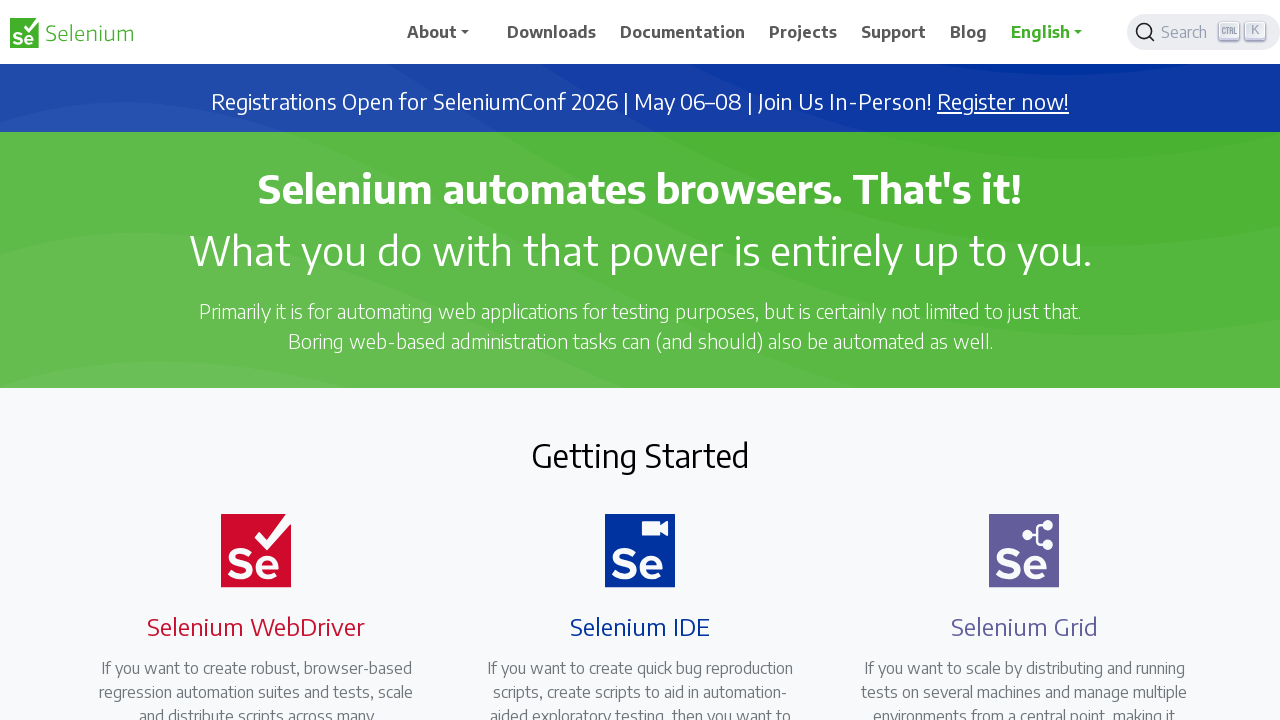

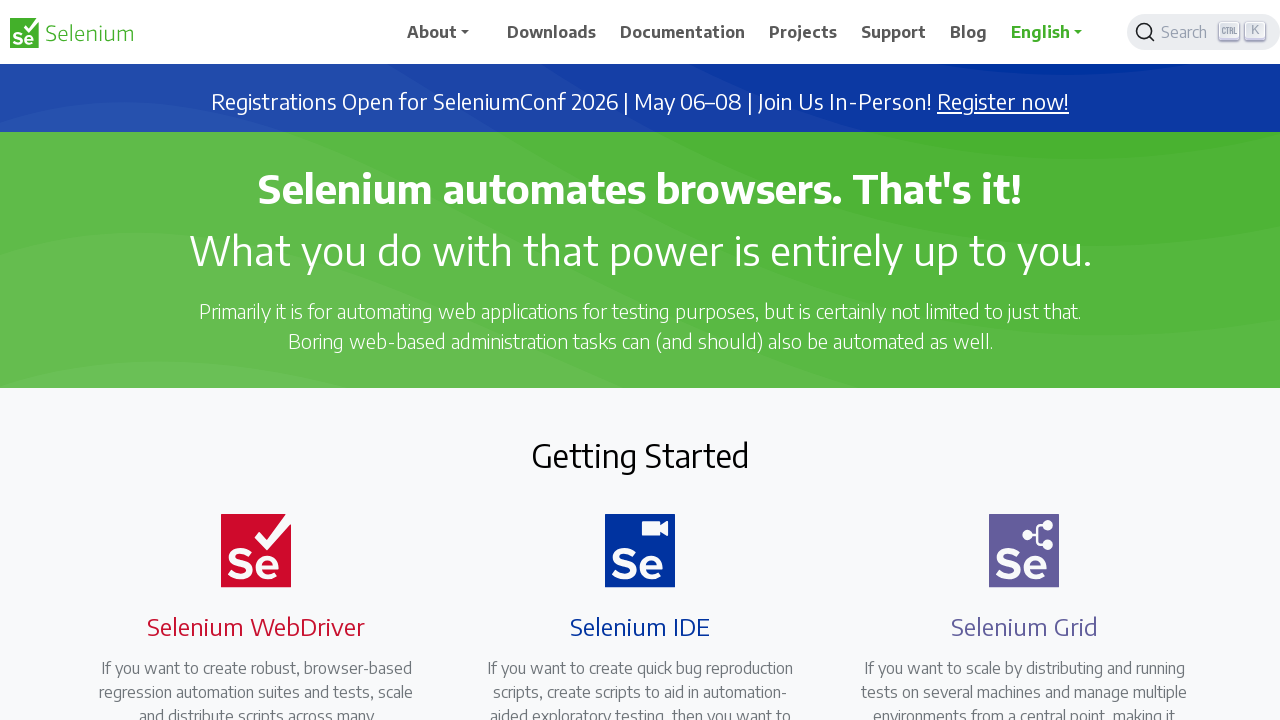